Tests the Katalon documentation site by toggling the theme from light to dark mode, then opening the search dialog using CTRL+K keyboard shortcut and verifying the search input attributes

Starting URL: https://docs.katalon.com/

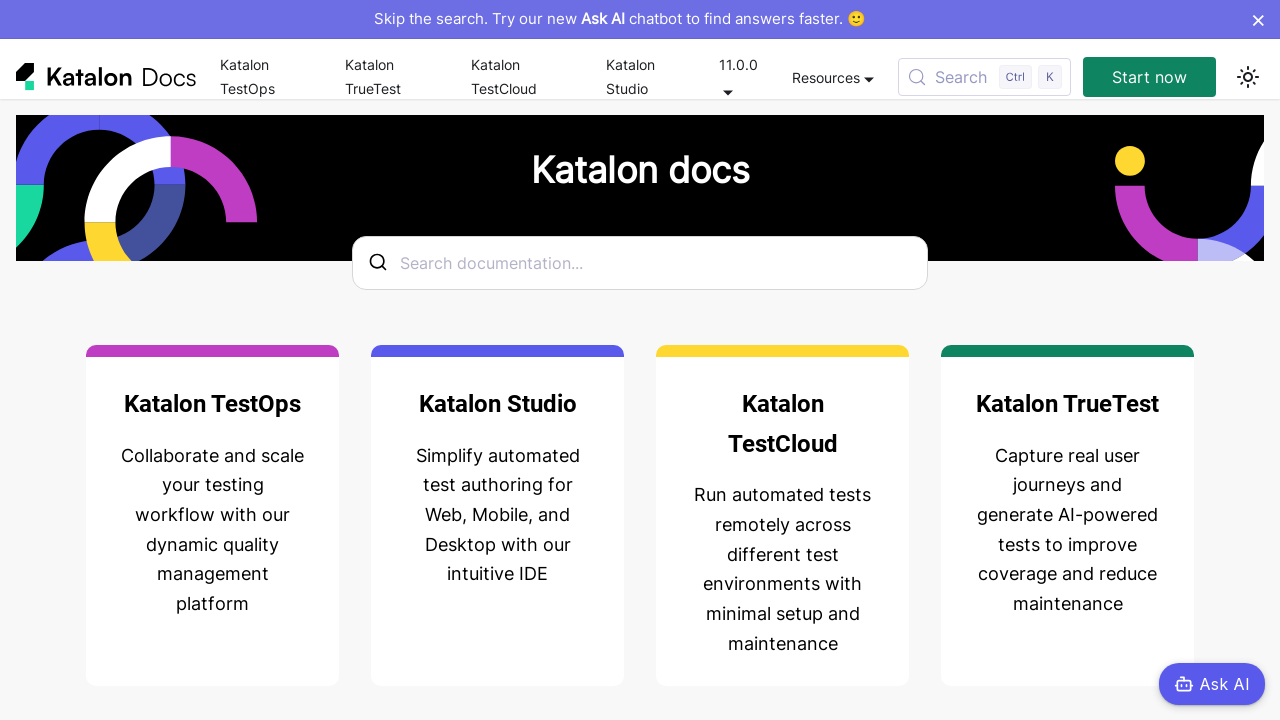

Read initial theme attribute from html element: light
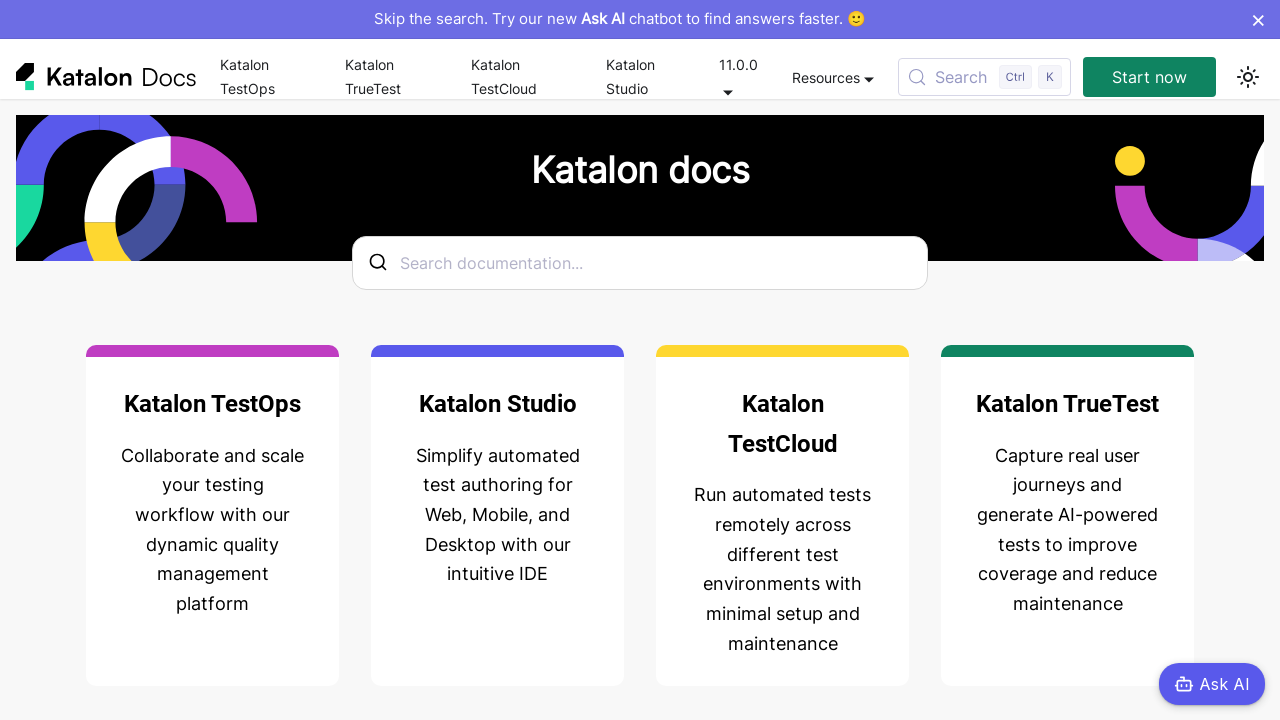

Clicked theme toggle button to switch from light to dark mode at (1248, 77) on xpath=//div[contains(@class, 'toggle_')]/button
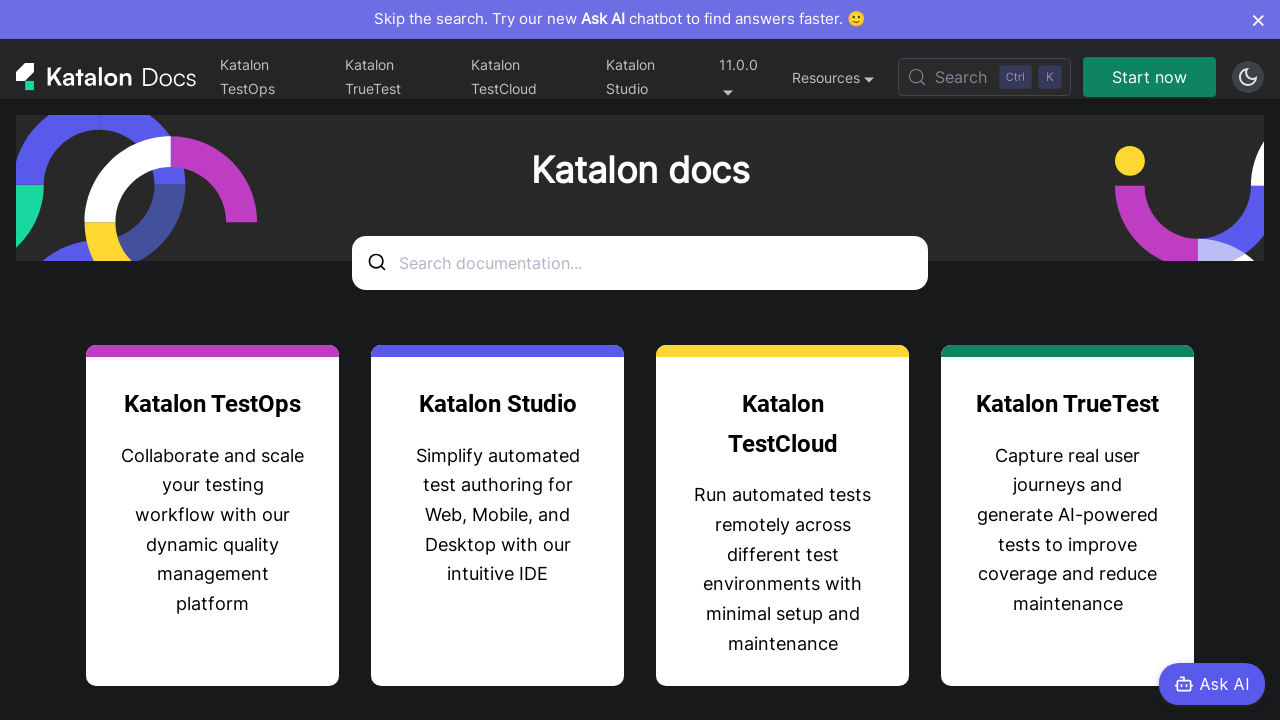

Waited 500ms for theme change animation to complete
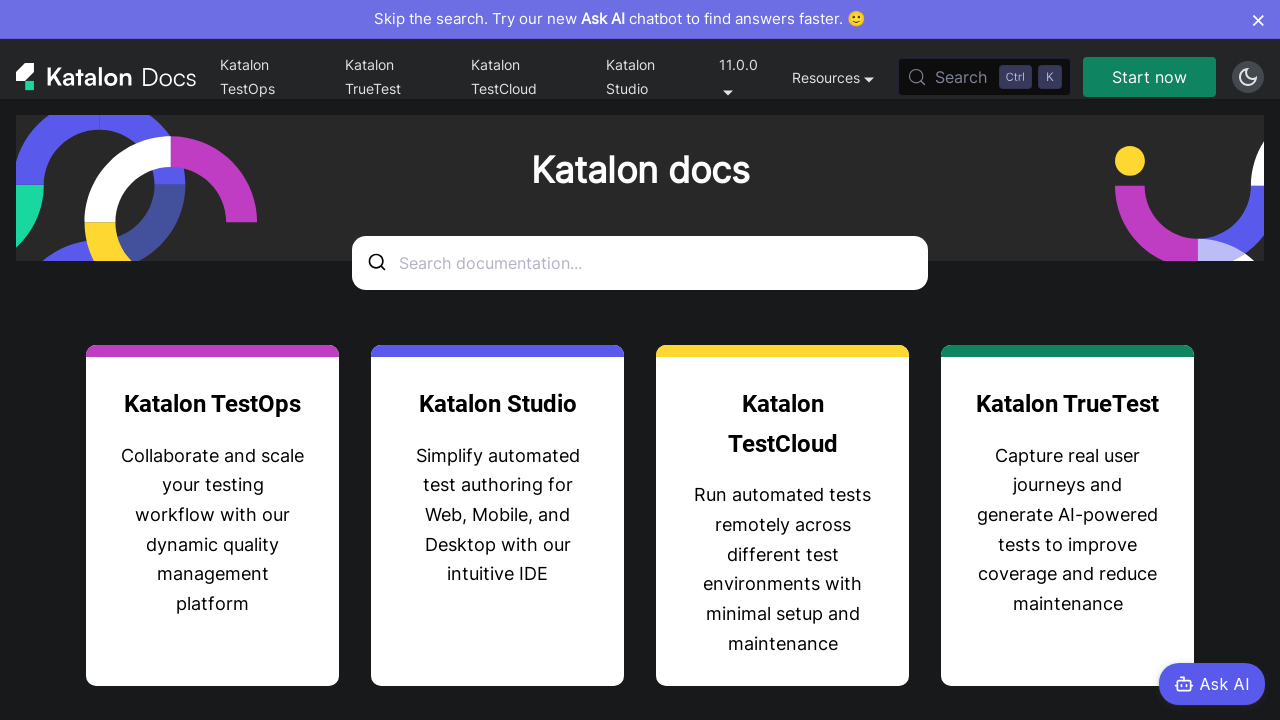

Read theme attribute after toggle: dark
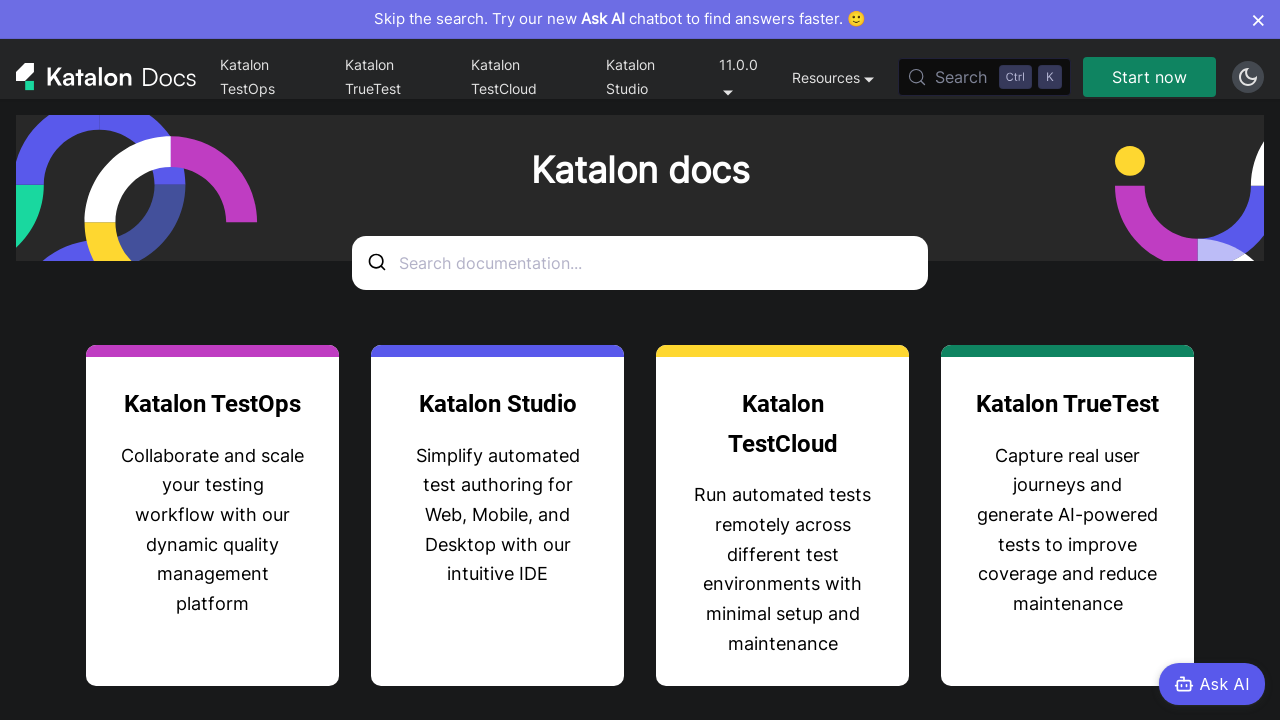

Pressed CTRL+K keyboard shortcut to open search dialog
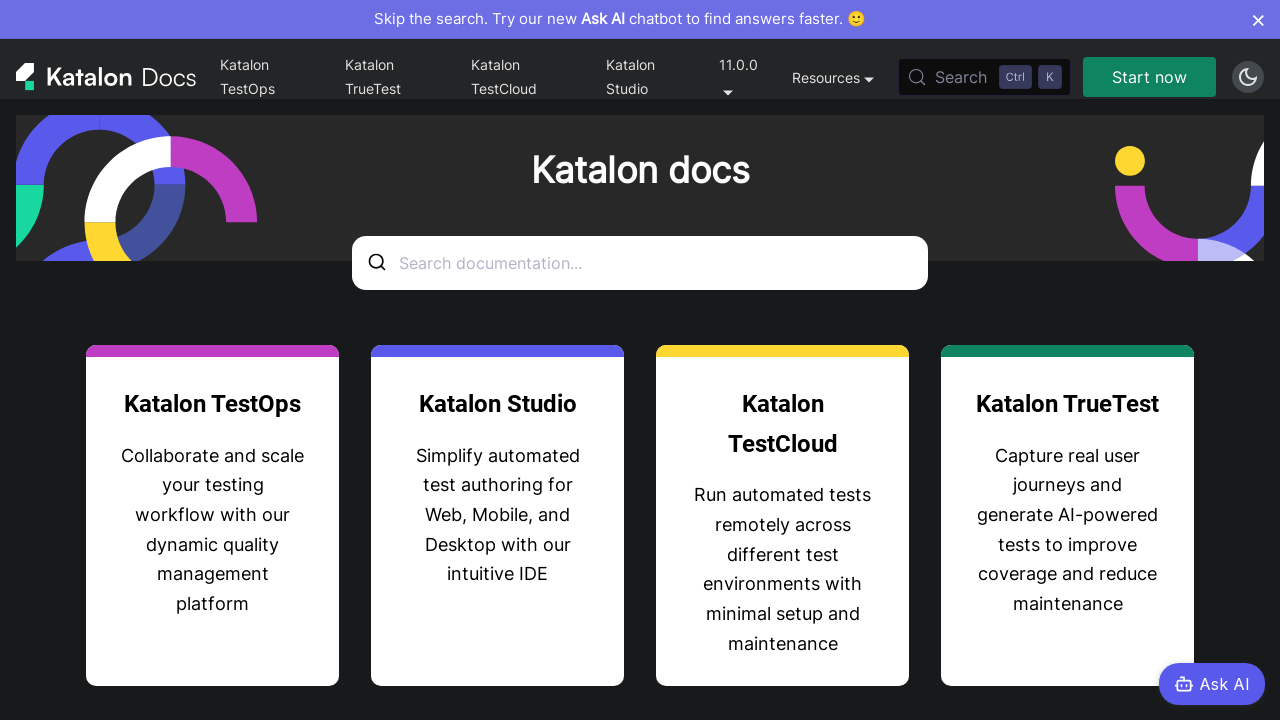

Search input element appeared and is ready
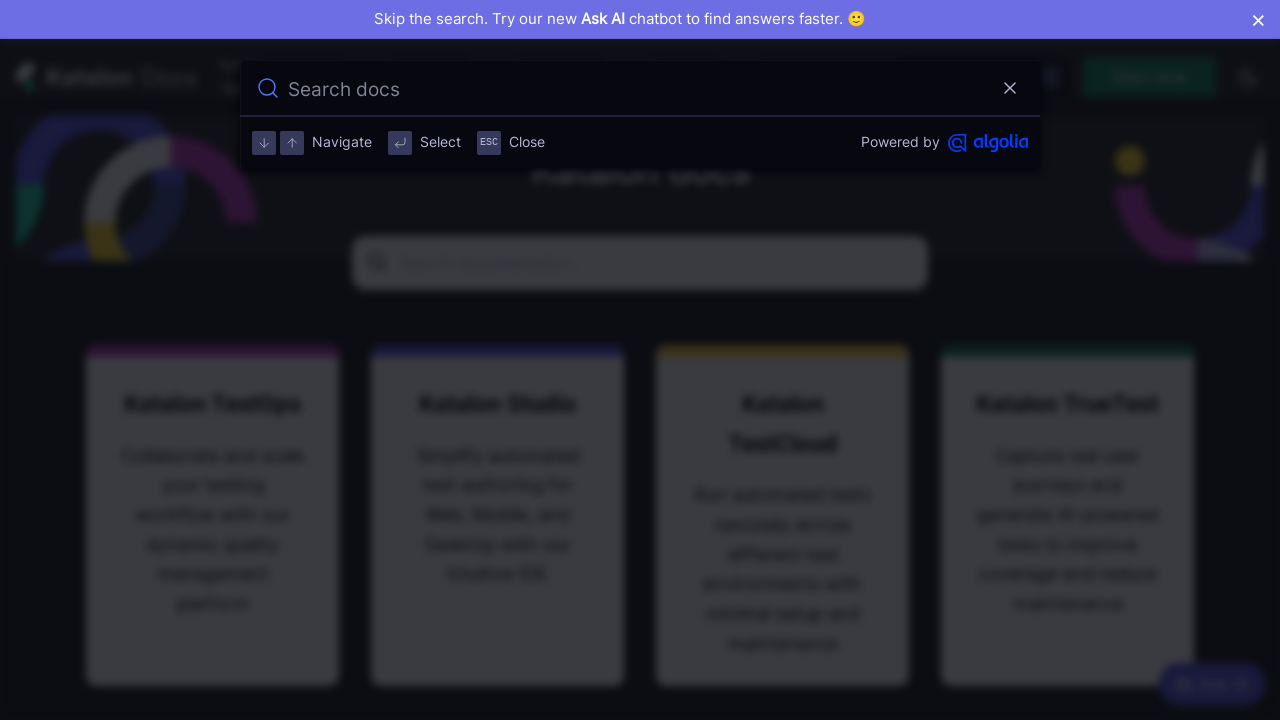

Verified search input type attribute: search
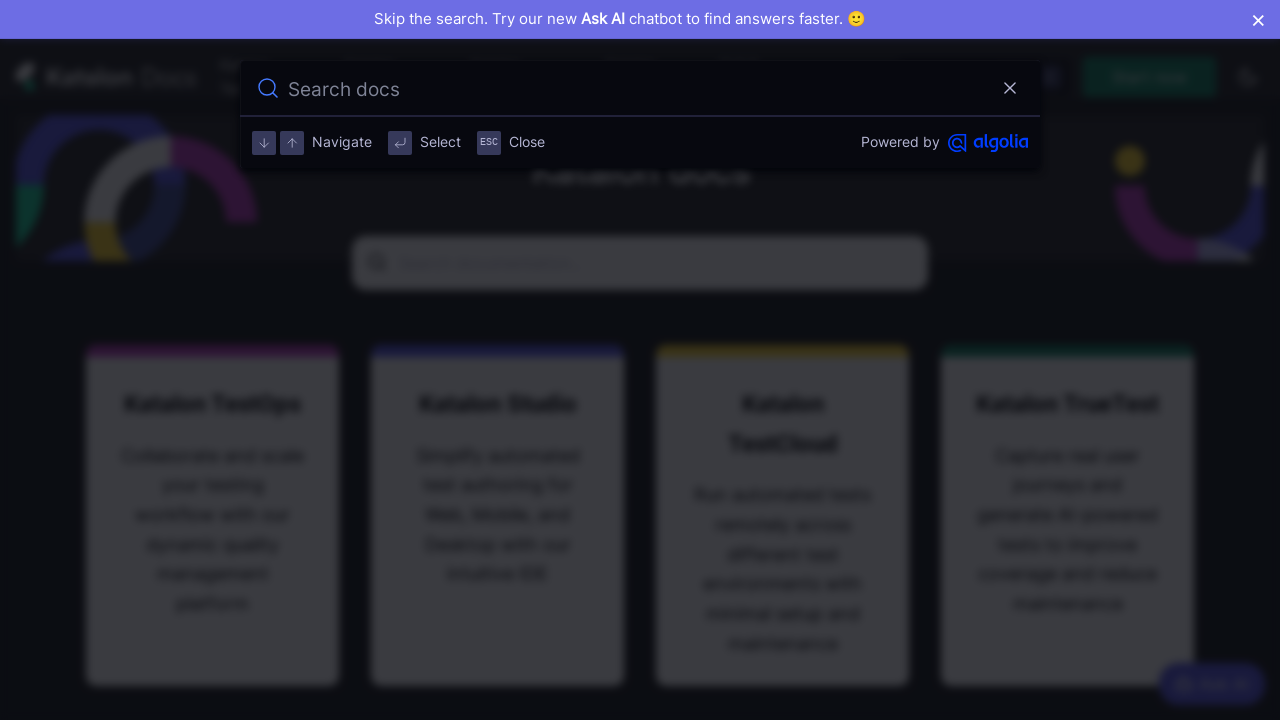

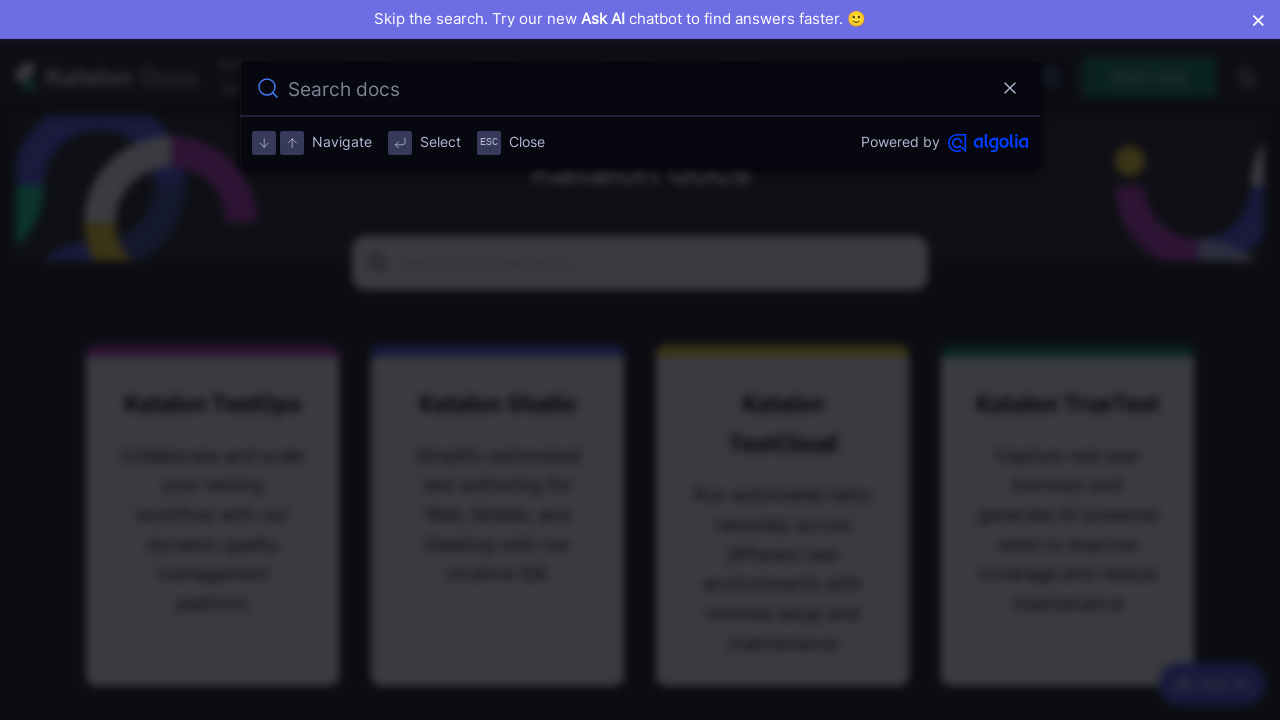